Tests selection state of radio buttons and checkboxes by clicking them and verifying their selected state, including testing that radio buttons stay selected while checkboxes can be toggled off

Starting URL: https://automationfc.github.io/basic-form/index.html

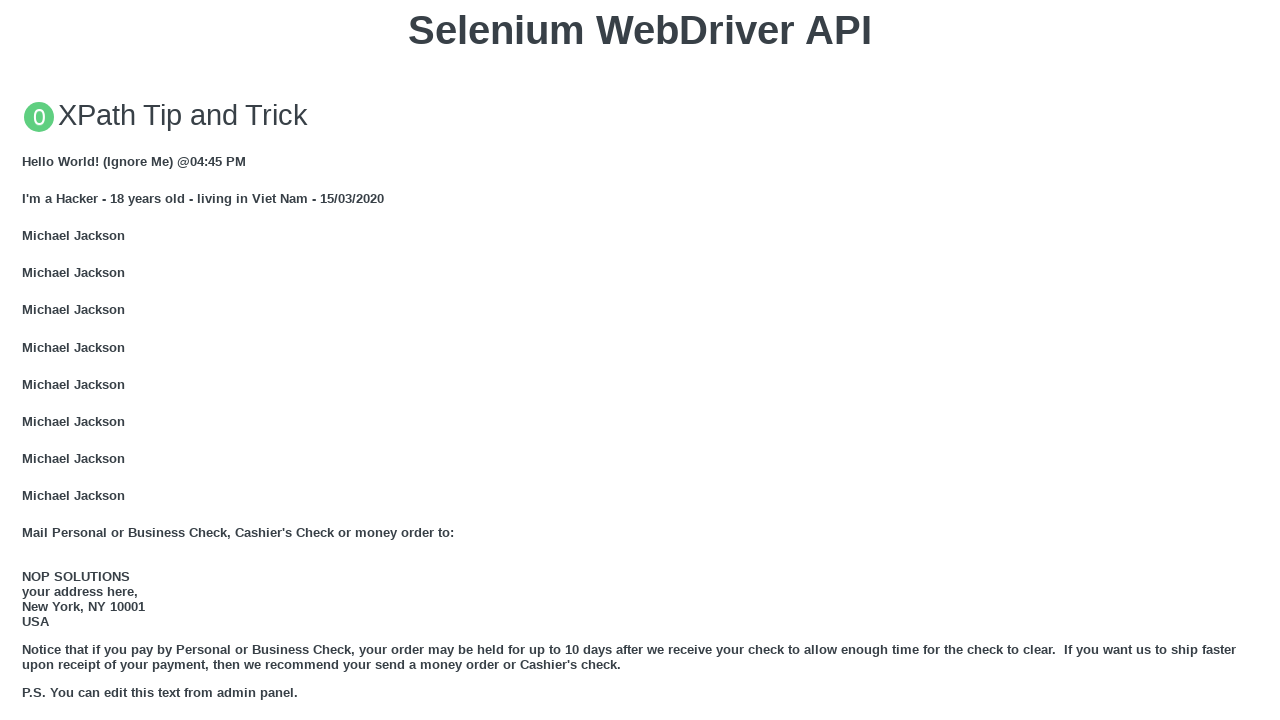

Clicked Age Under 18 radio button at (28, 360) on #under_18
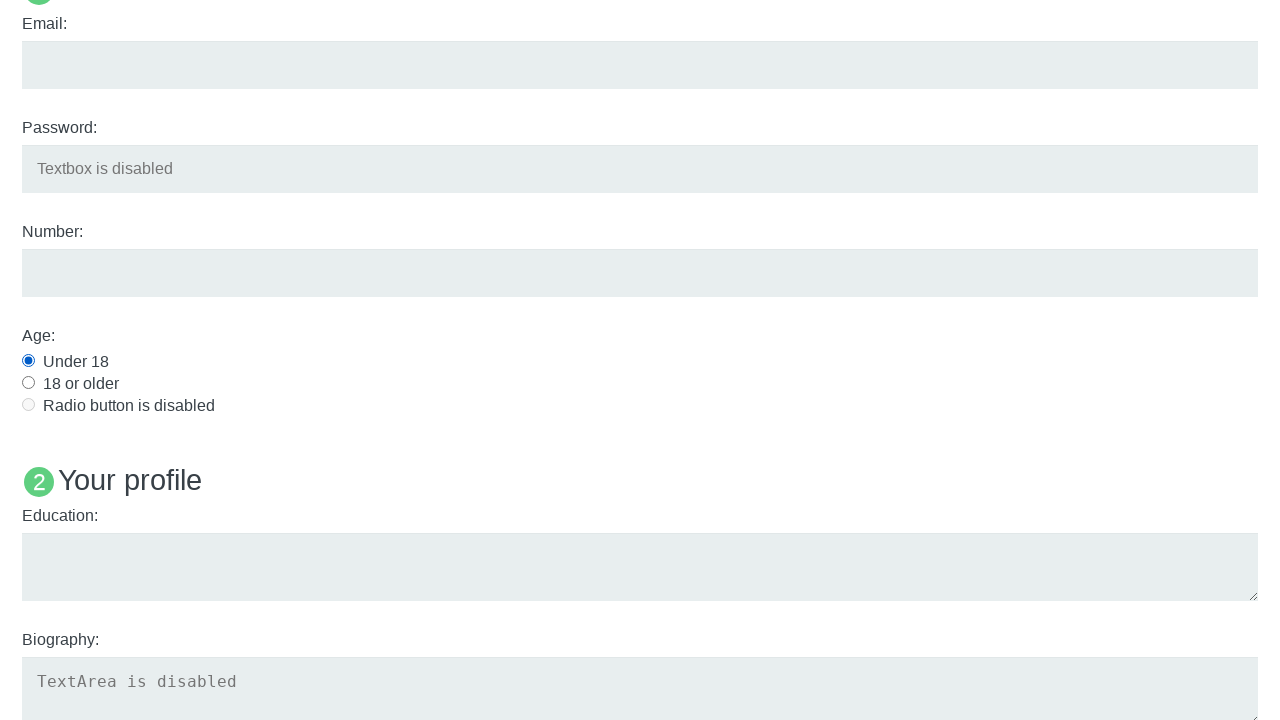

Clicked Java checkbox at (28, 361) on #java
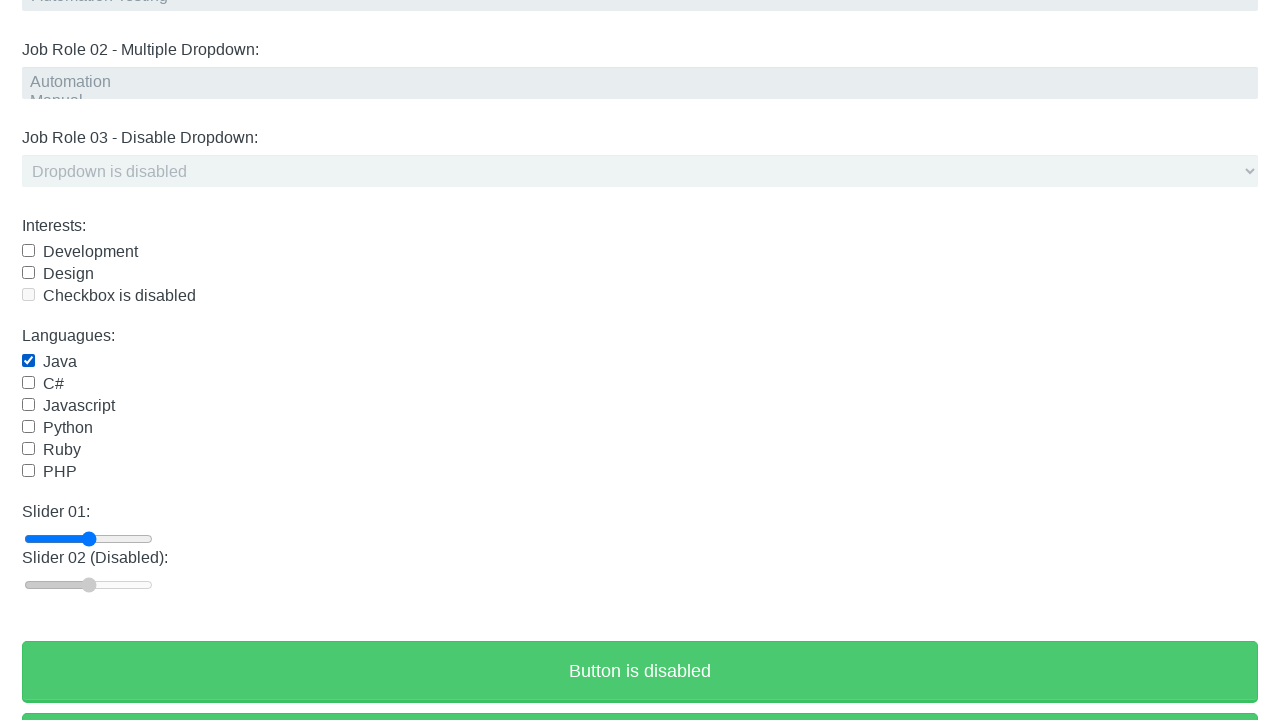

Verified Age Under 18 radio button is selected
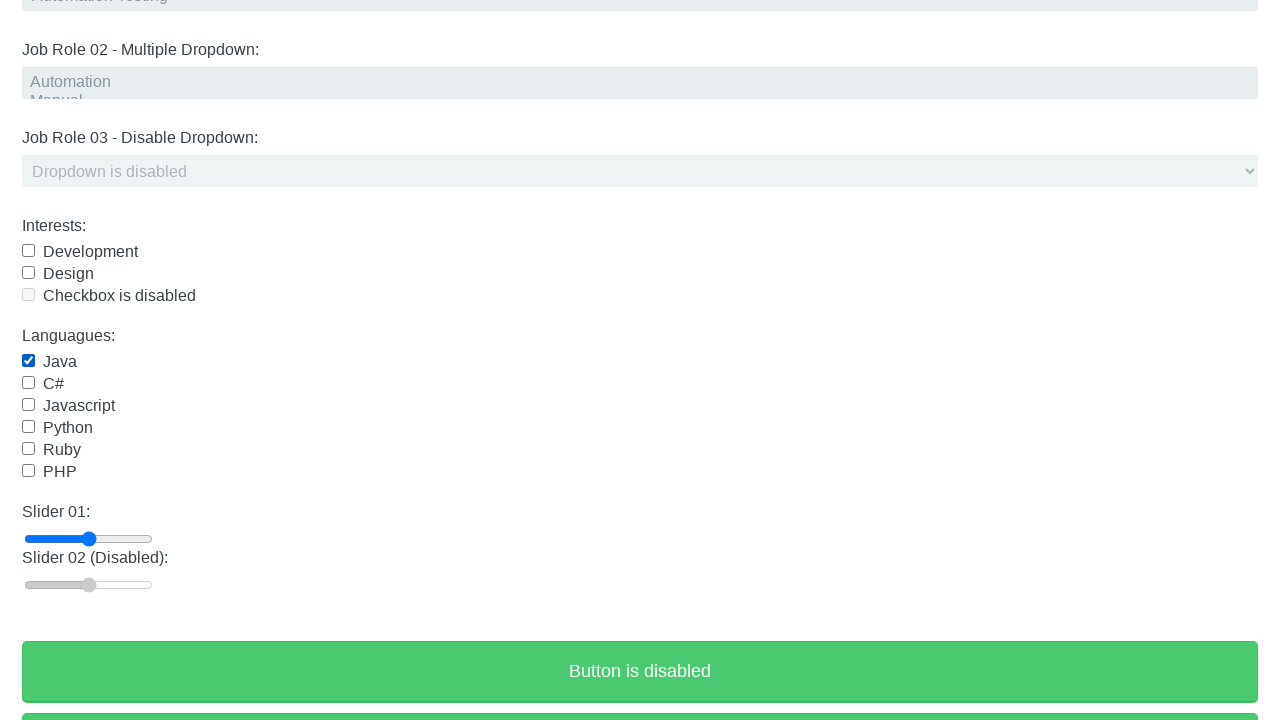

Verified Java checkbox is selected
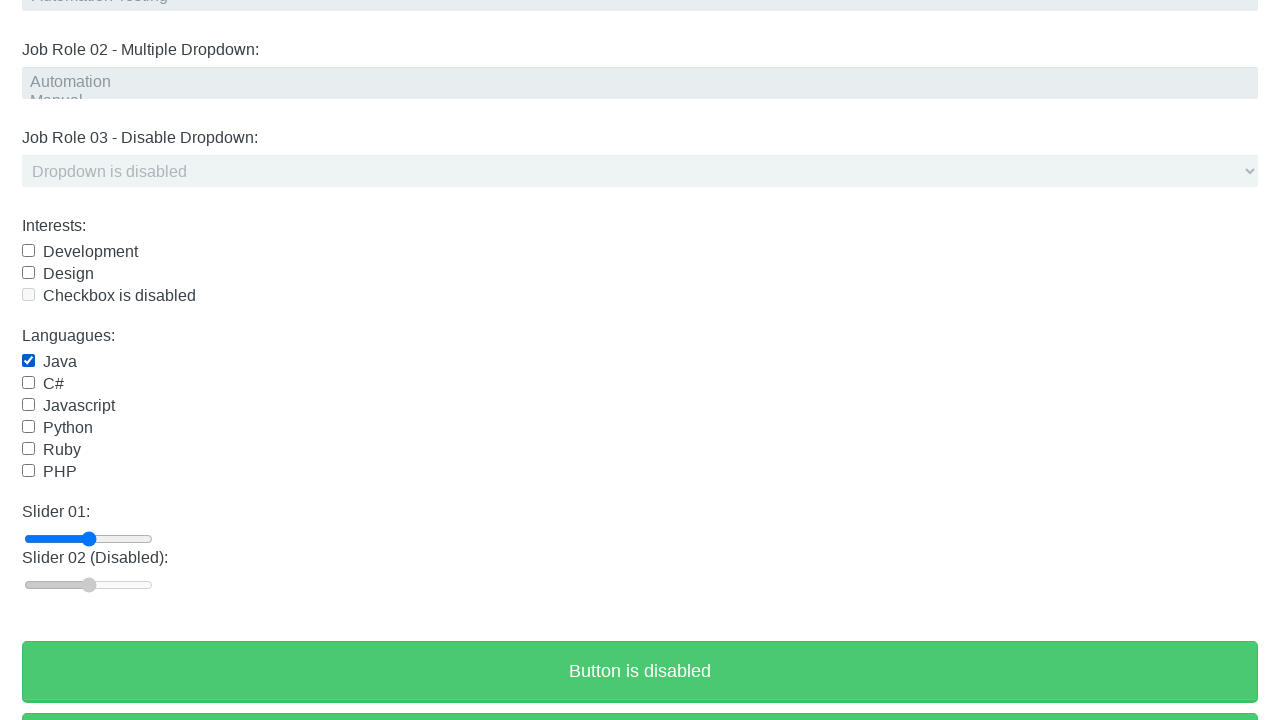

Clicked Age Under 18 radio button again at (28, 360) on #under_18
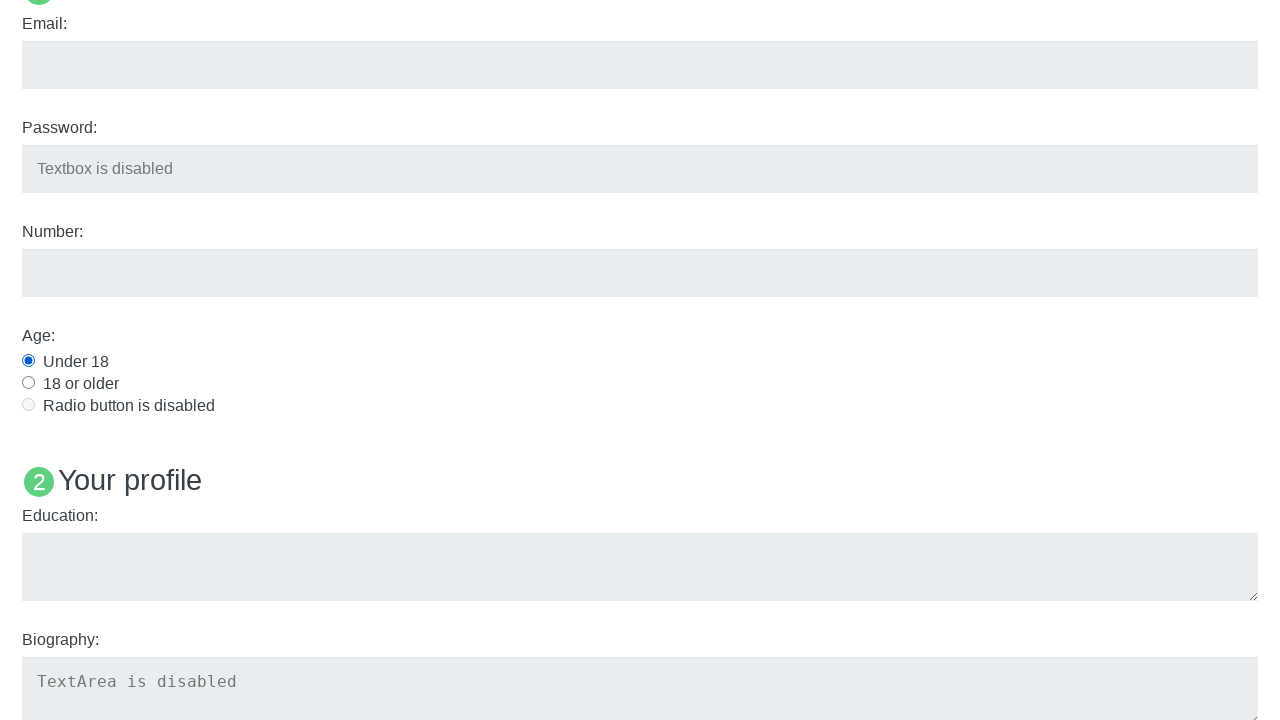

Clicked Java checkbox again to toggle it off at (28, 361) on #java
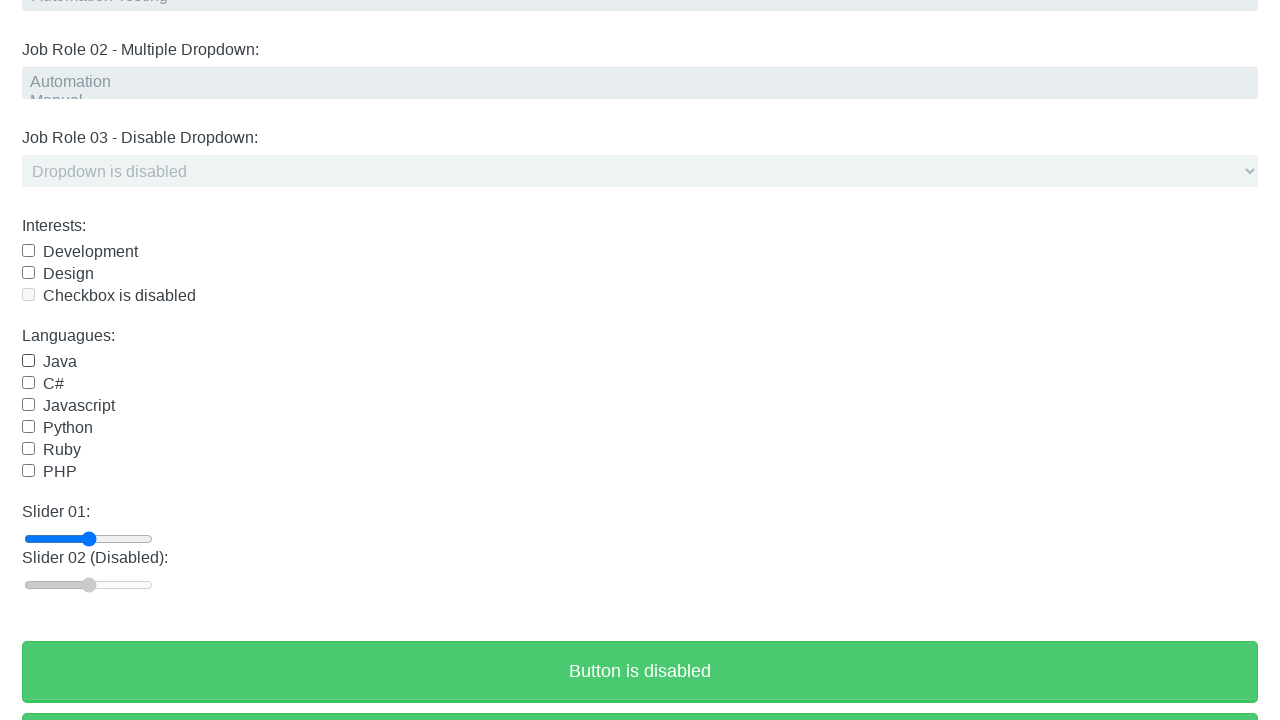

Verified Age Under 18 radio button remains selected
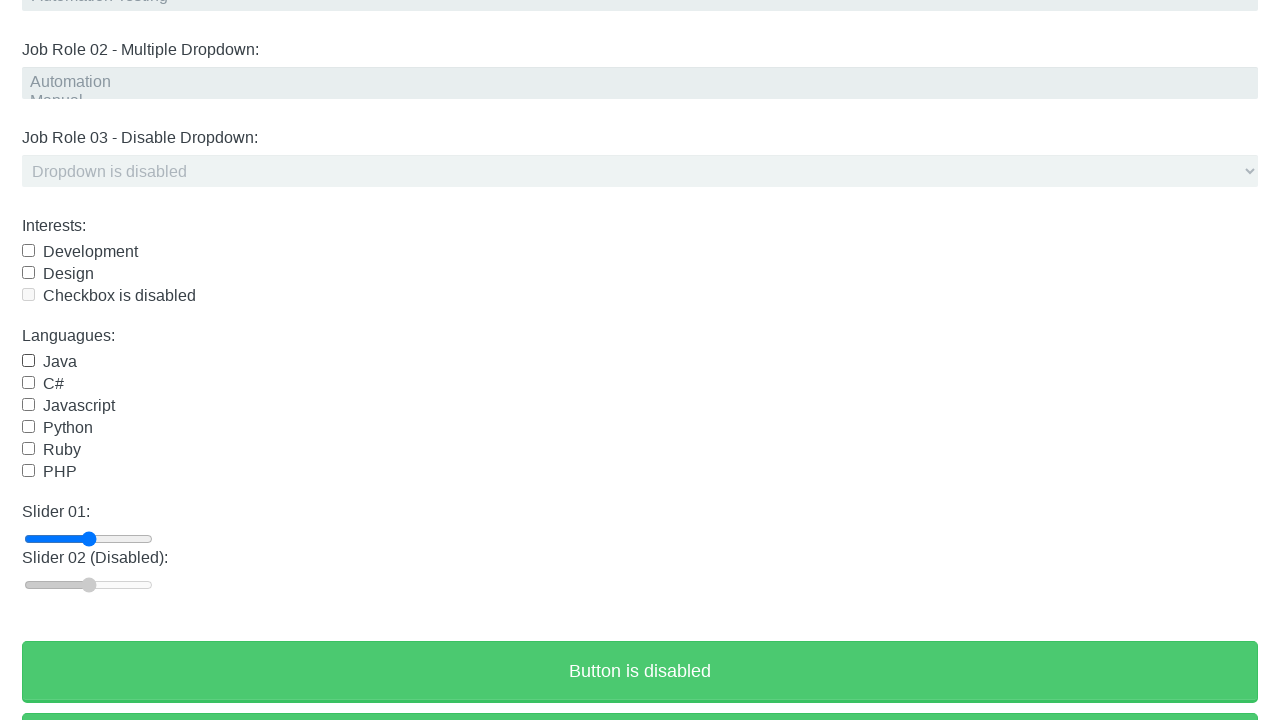

Verified Java checkbox is now unchecked
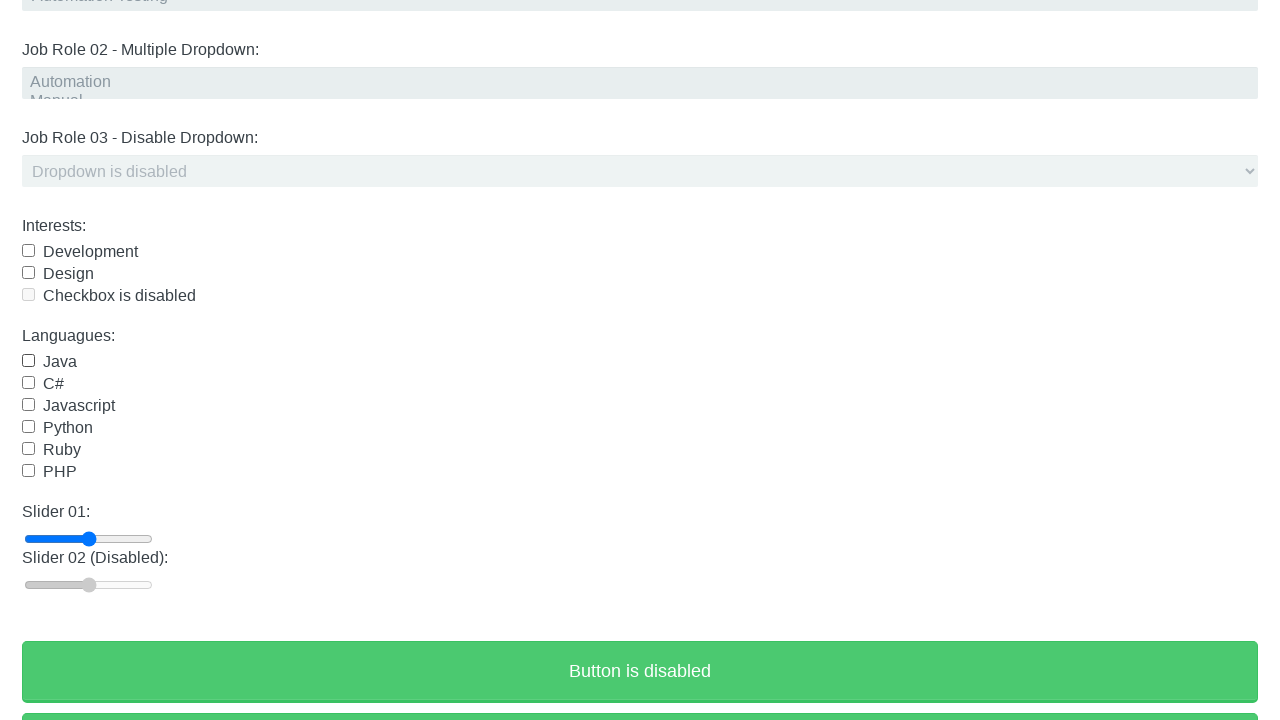

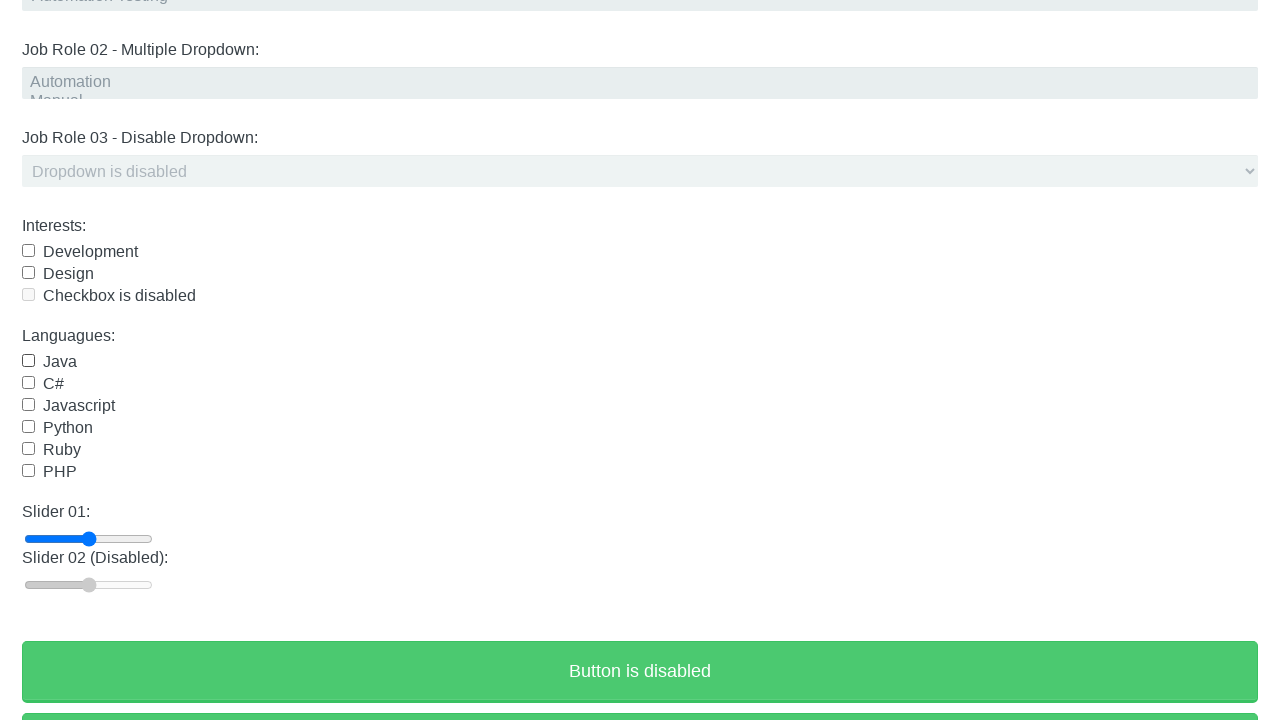